Tests invalid zip code validation by entering letters and checking for error message

Starting URL: https://www.sharelane.com/cgi-bin/register.py

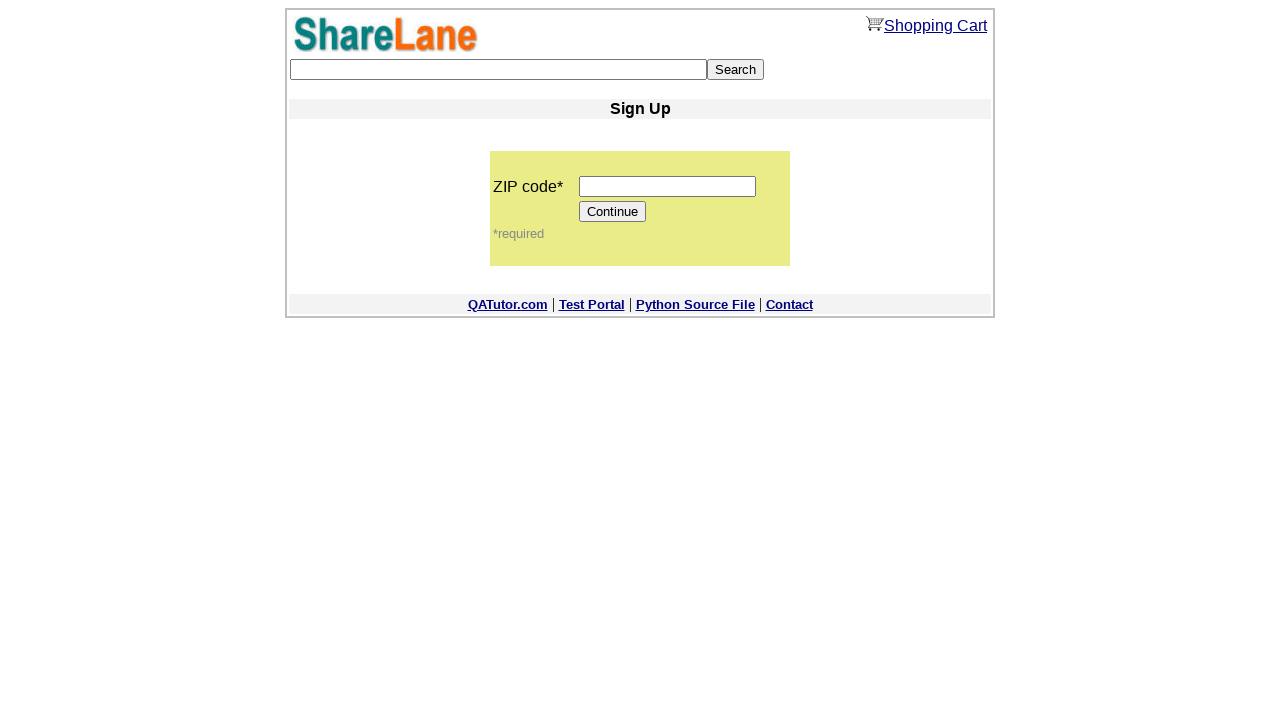

Filled zip code field with letters 'qwertr' on input[name='zip_code']
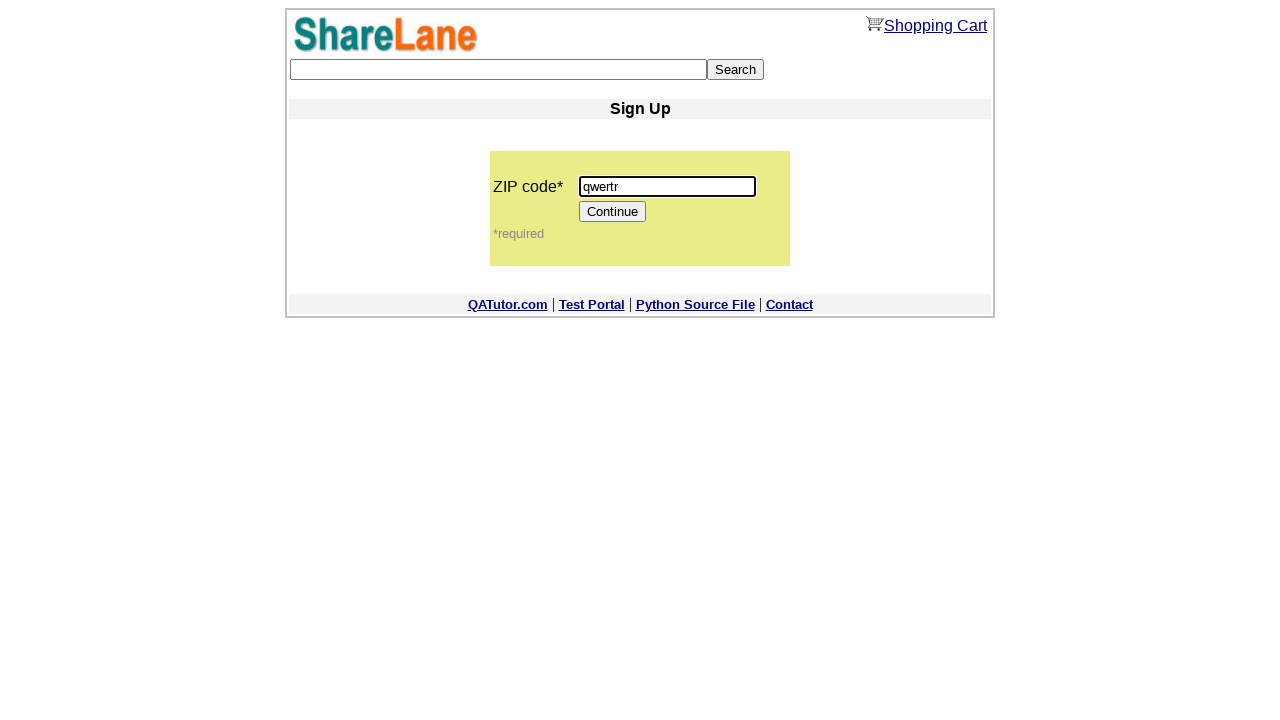

Clicked Continue button at (613, 212) on input[value='Continue']
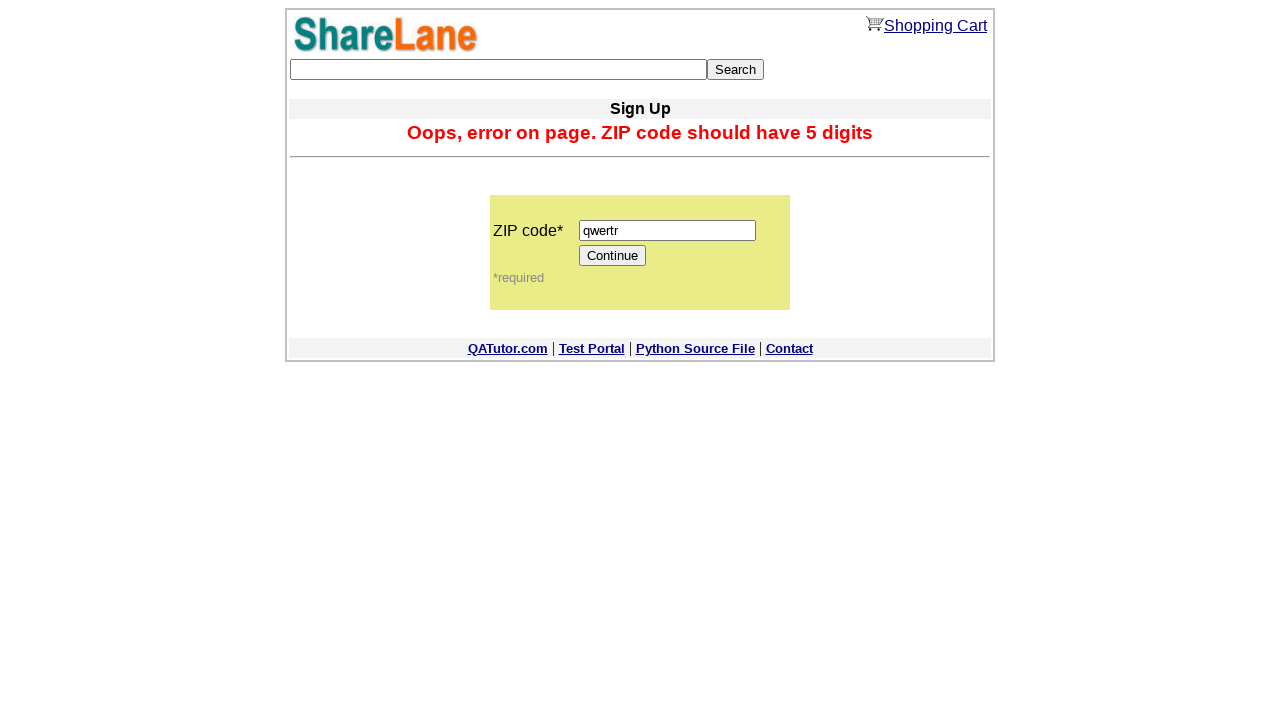

Error message appeared for invalid zip code with letters
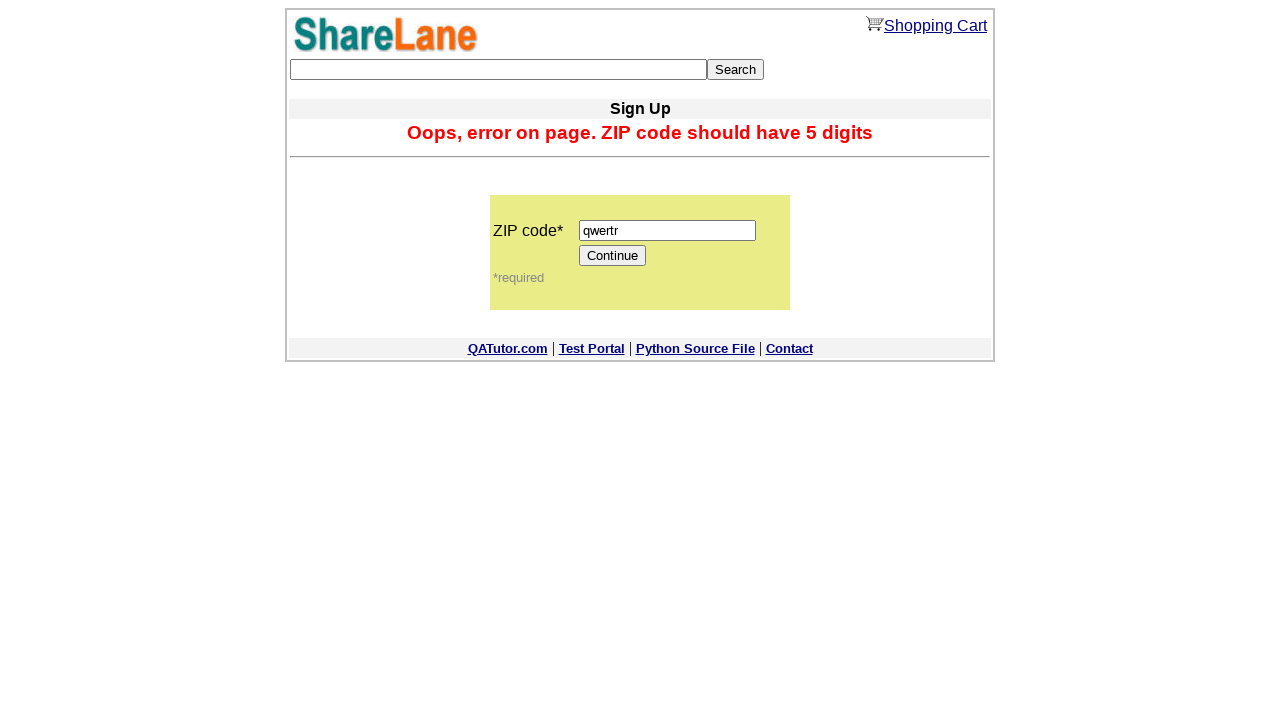

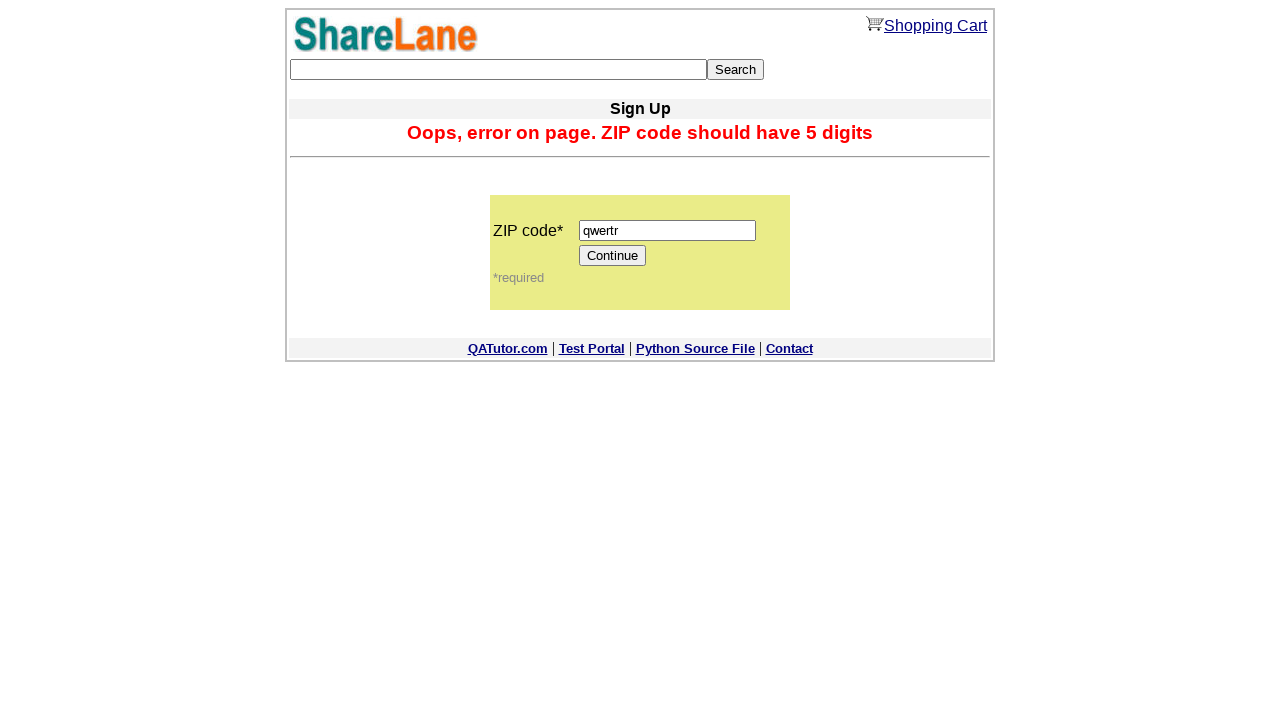